Tests the percentage calculator on calculator.net by navigating to the math calculators section, entering two values (17 and 35), and calculating the percentage result.

Starting URL: http://www.calculator.net

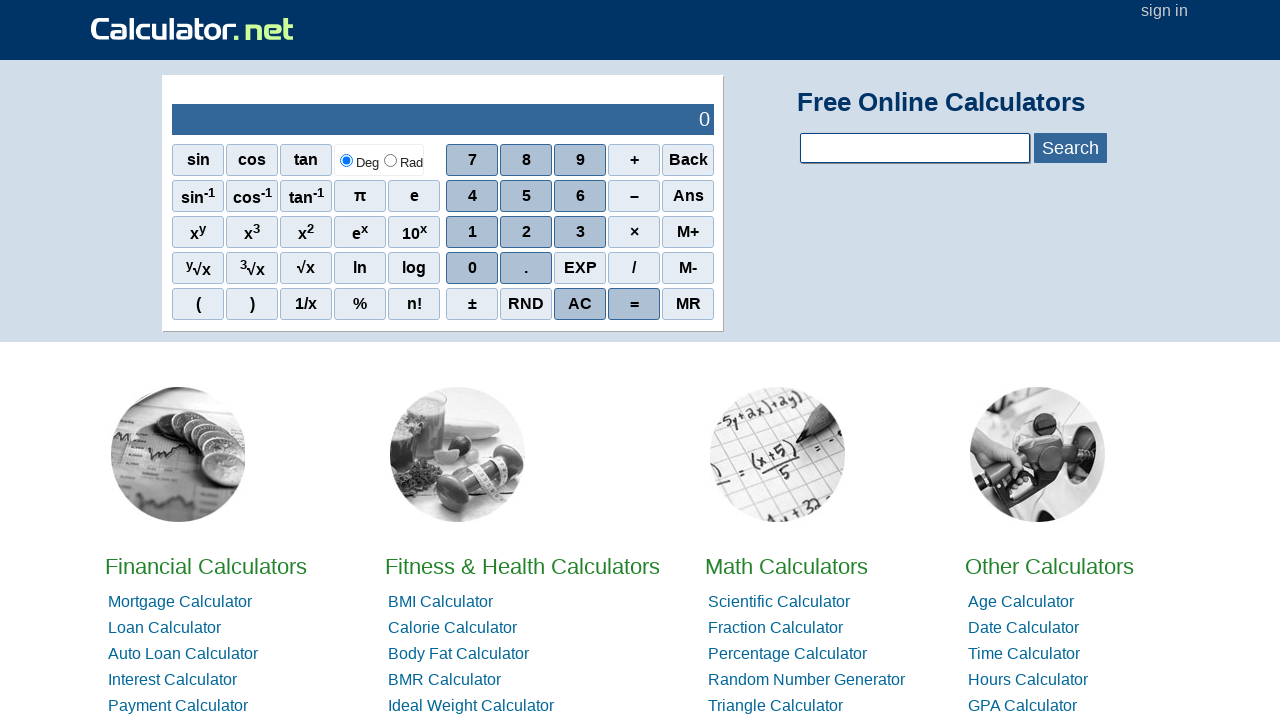

Navigated to calculator.net
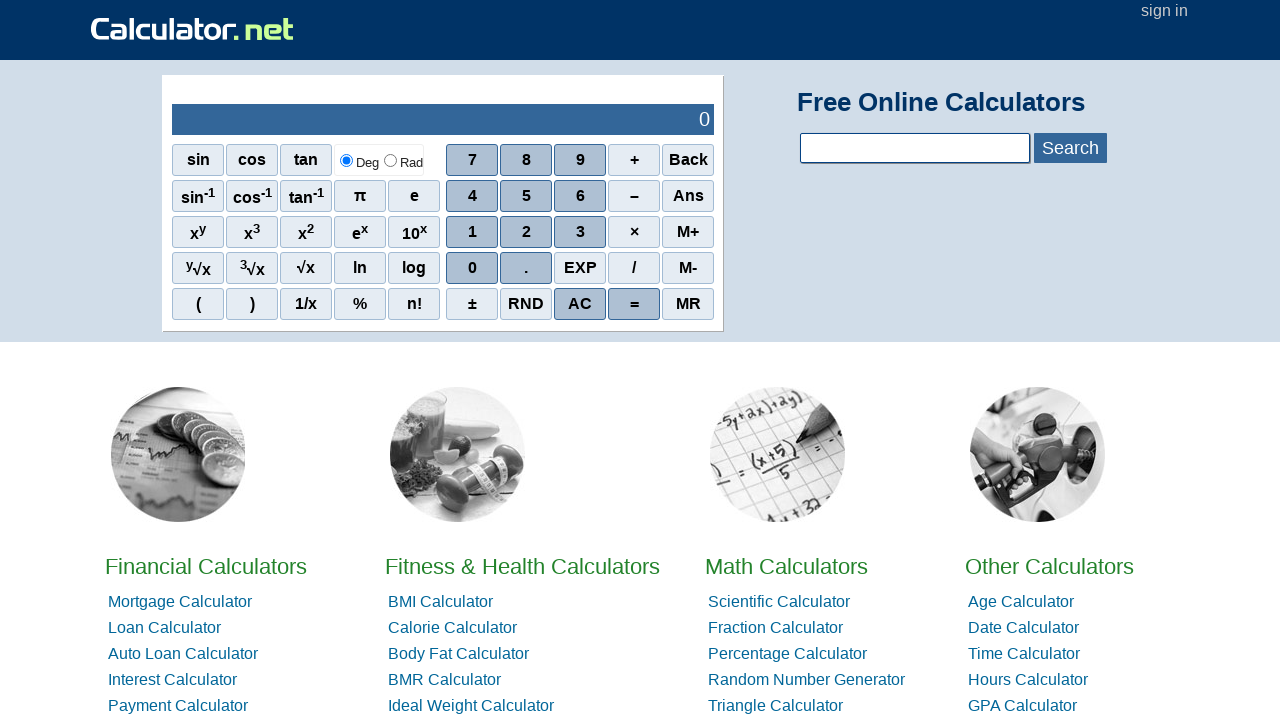

Clicked on Math Calculators link at (786, 566) on xpath=//a[contains(text(),'Math')]
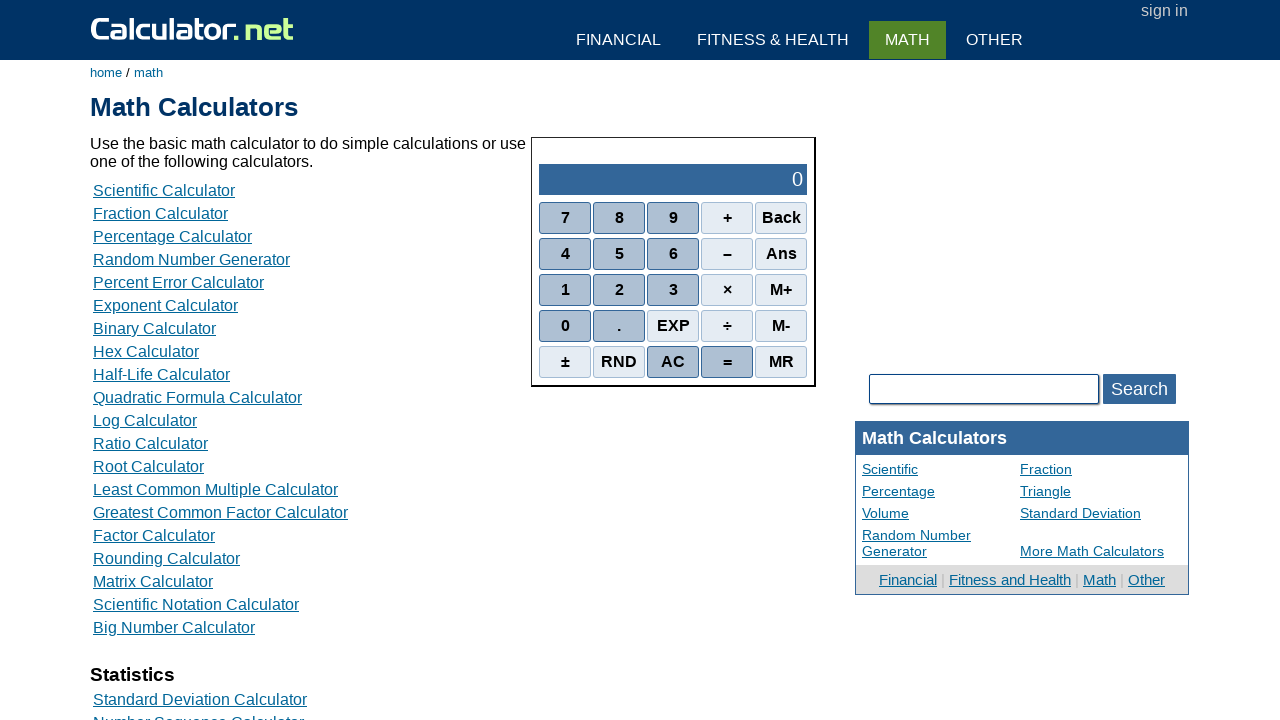

Clicked on Percentage Calculator link at (172, 236) on xpath=//a[contains(text(),'Percentage Calculator')]
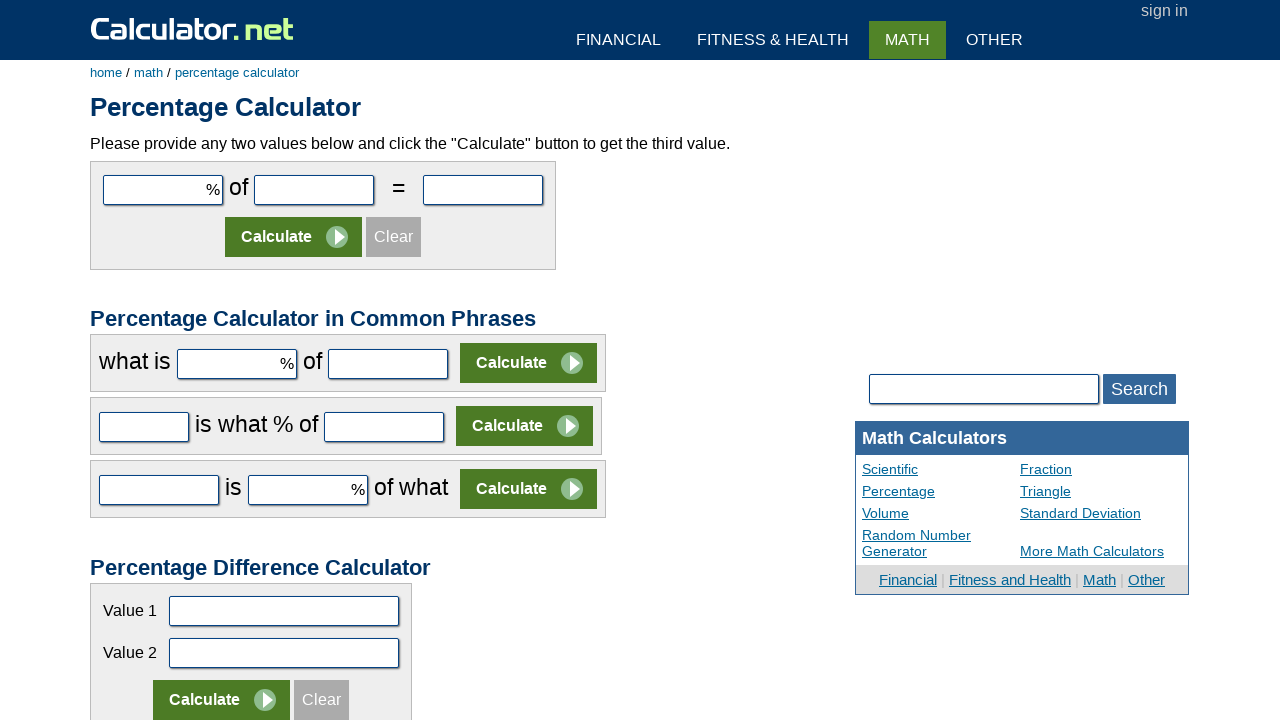

Entered value 17 in first number field on #cpar1
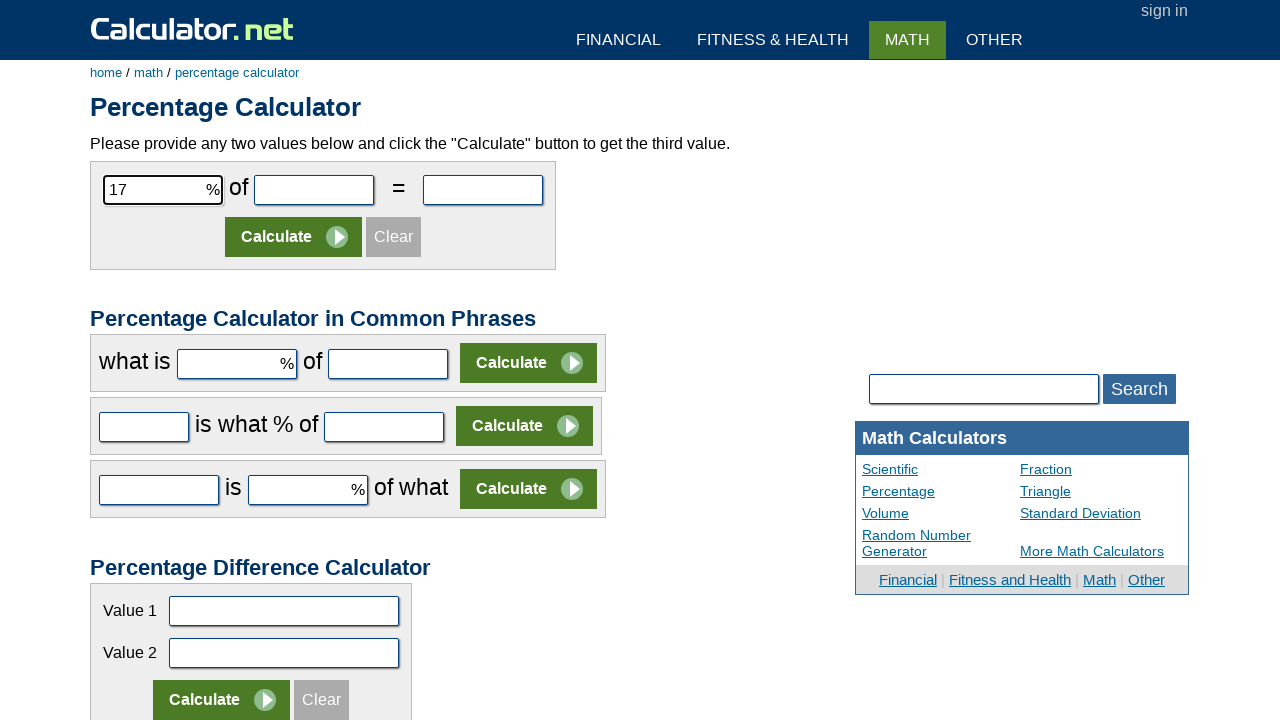

Entered value 35 in second number field on #cpar2
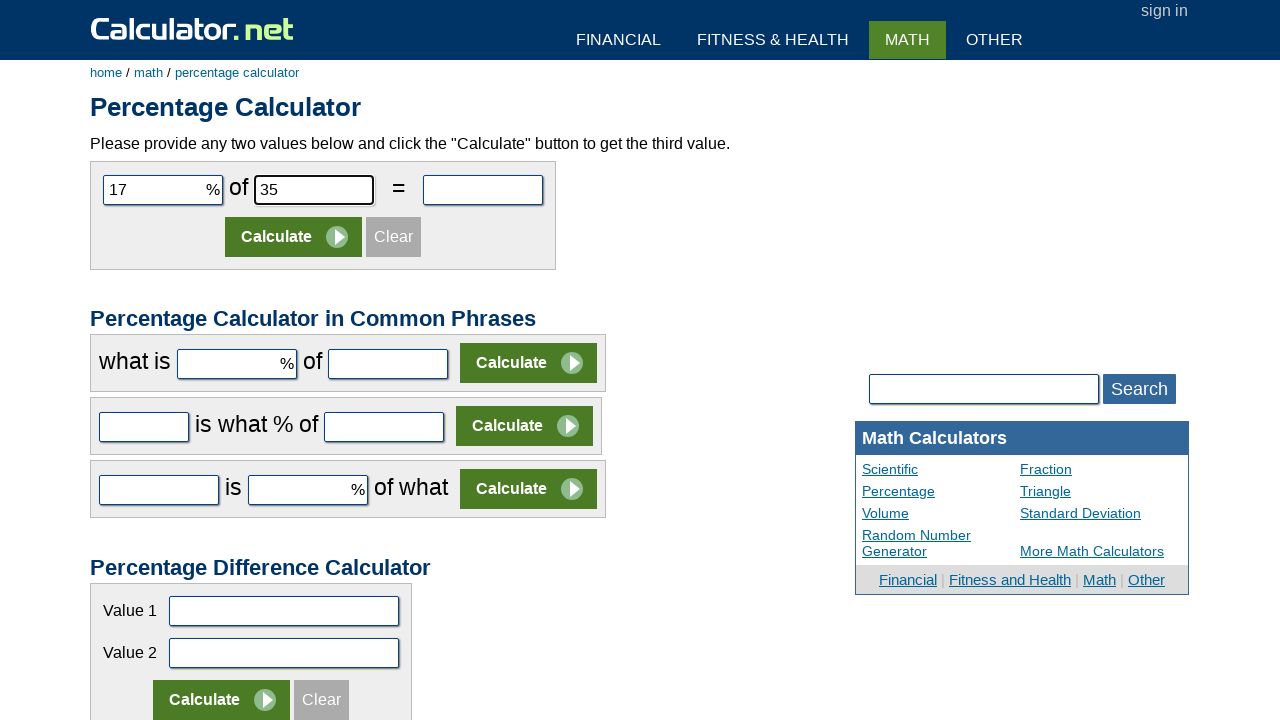

Clicked Calculate button at (294, 237) on (//input[contains(@value,'Calculate')])[1]
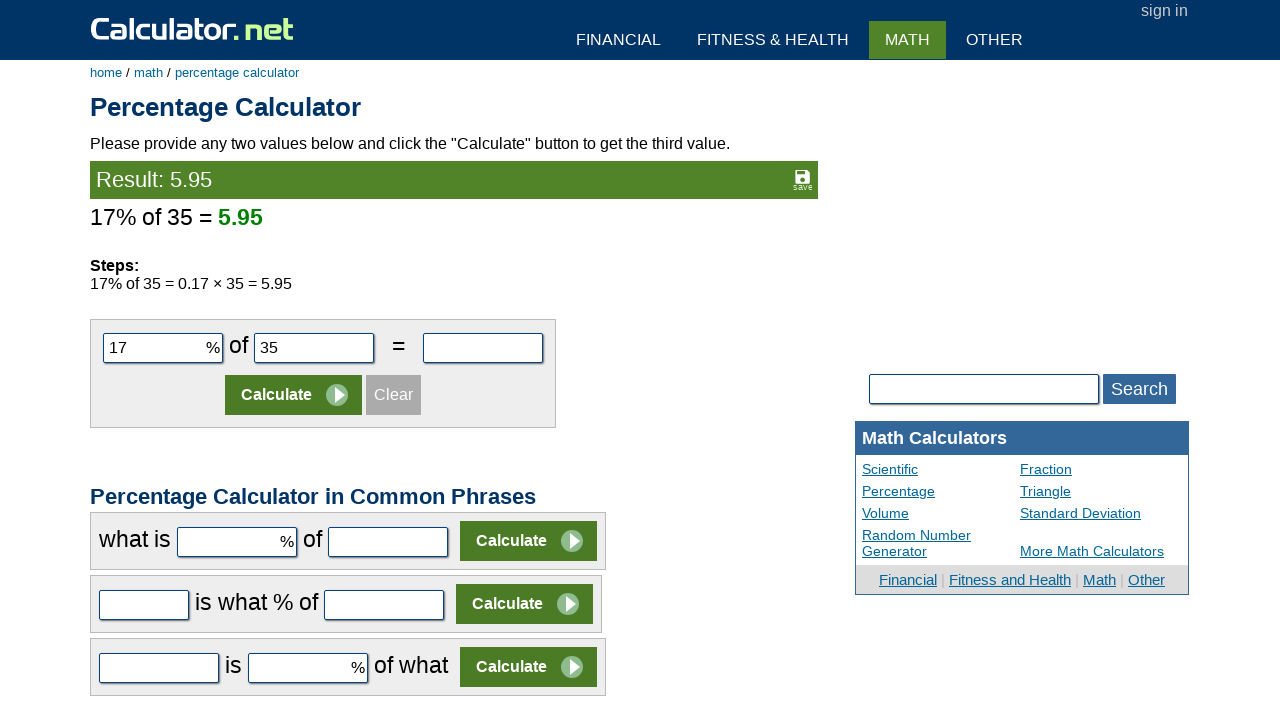

Result element loaded
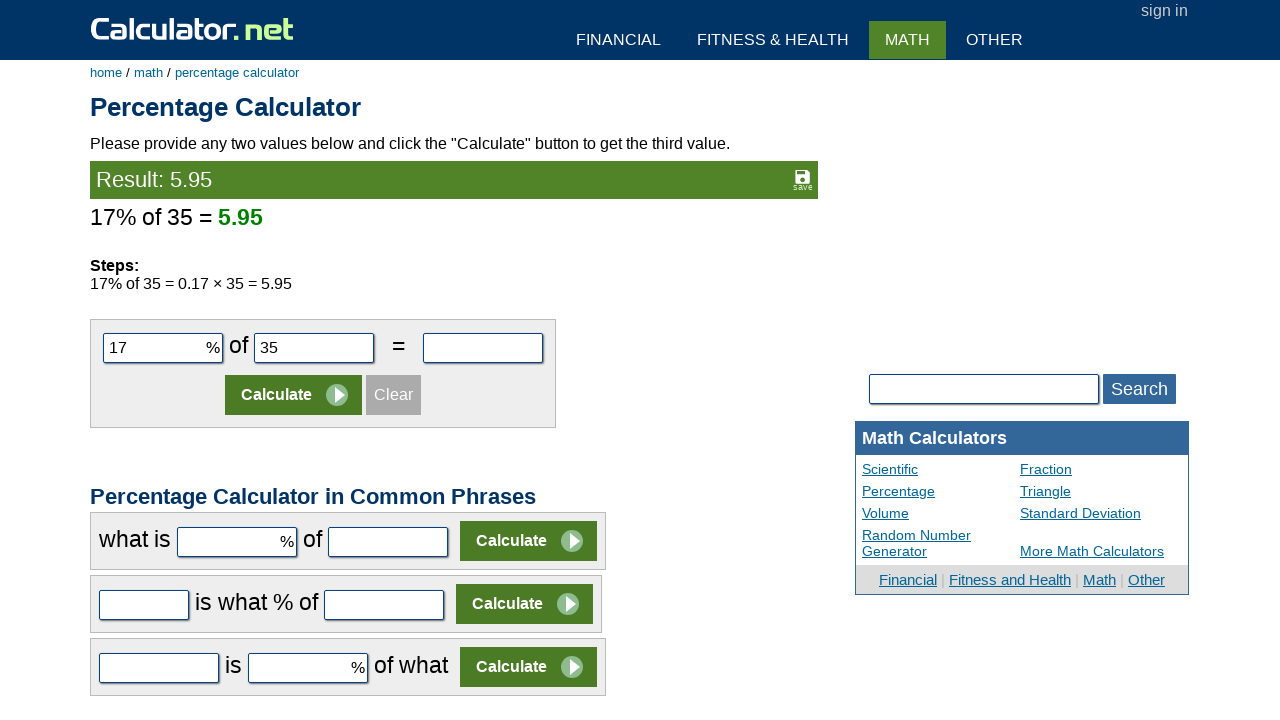

Extracted result: 5.95
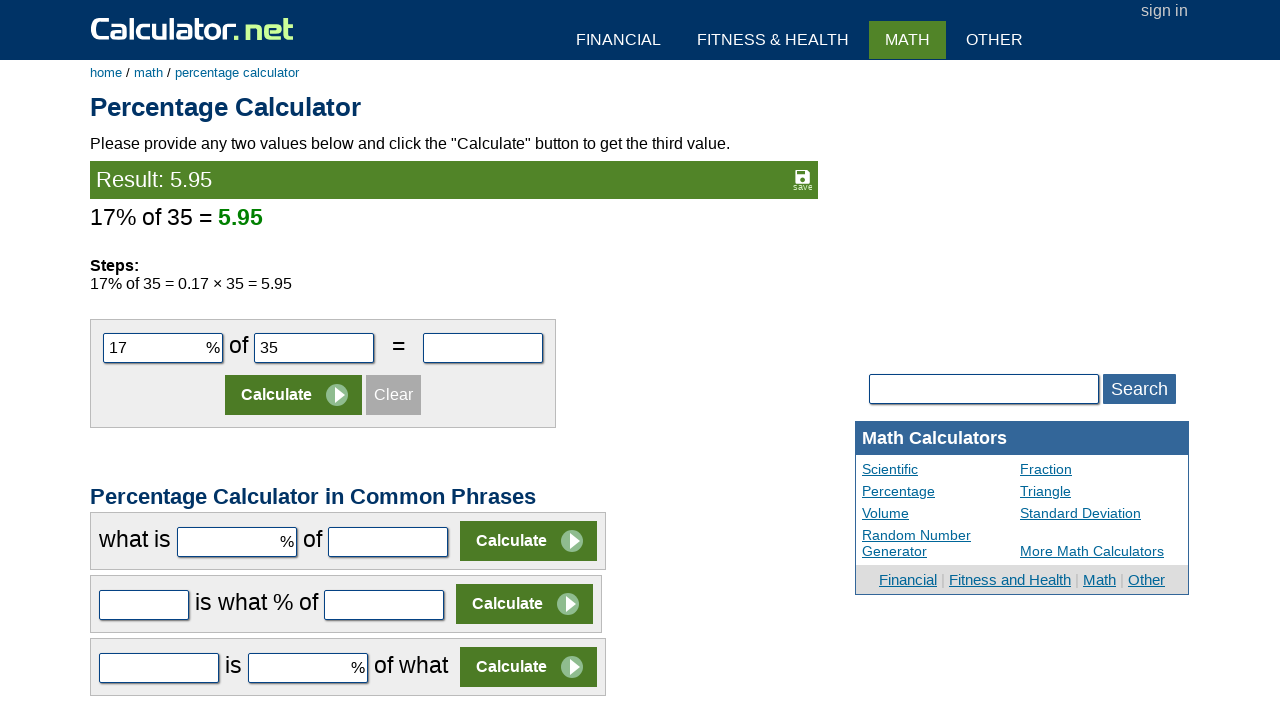

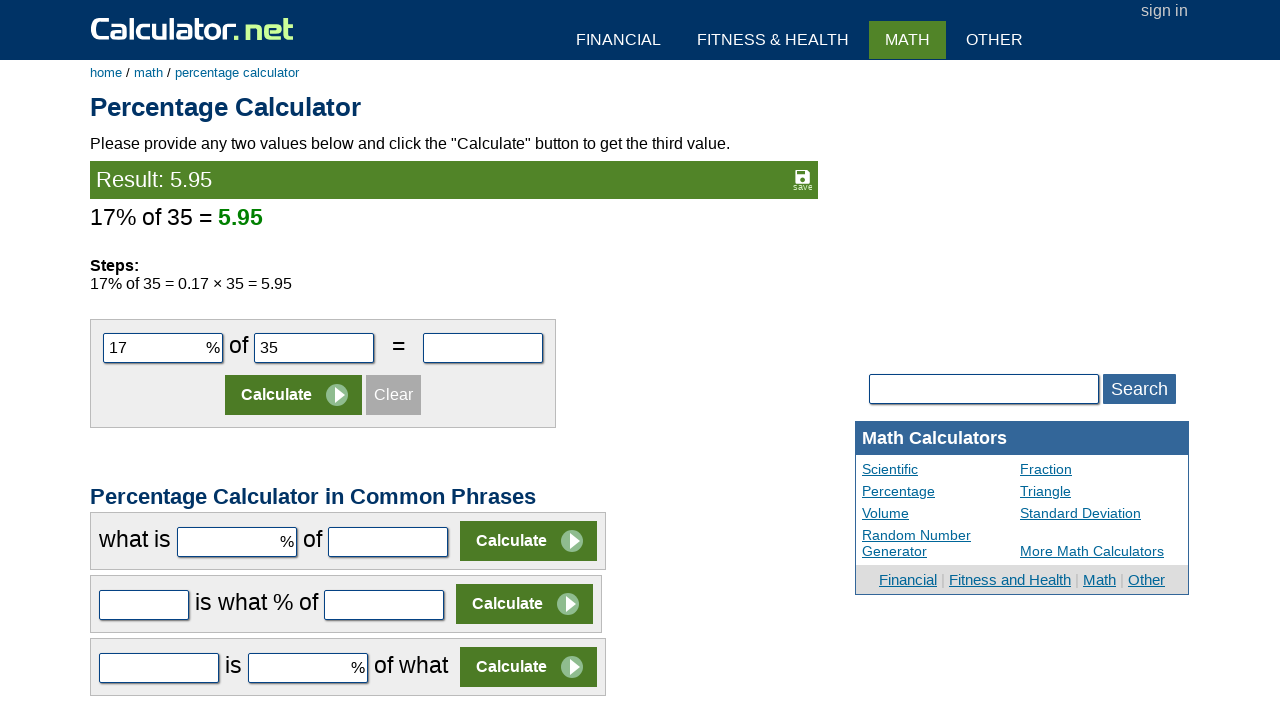